Tests room booking functionality by booking a room twice with the same dates, filling in guest details, and verifying the first booking succeeds while the second attempt handles the conflict scenario.

Starting URL: https://automationintesting.online/

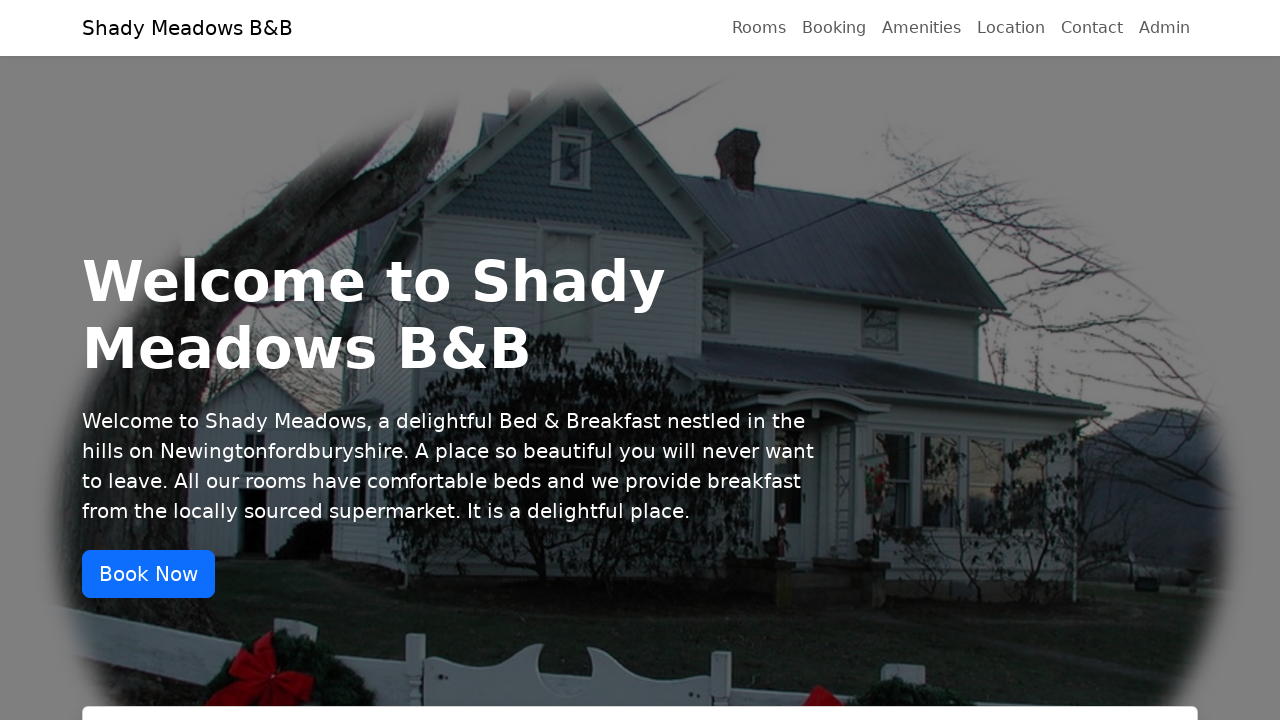

Clicked the second 'Book now' button to start first room booking at (369, 360) on a.btn.btn-primary:has-text("Book now") >> nth=1
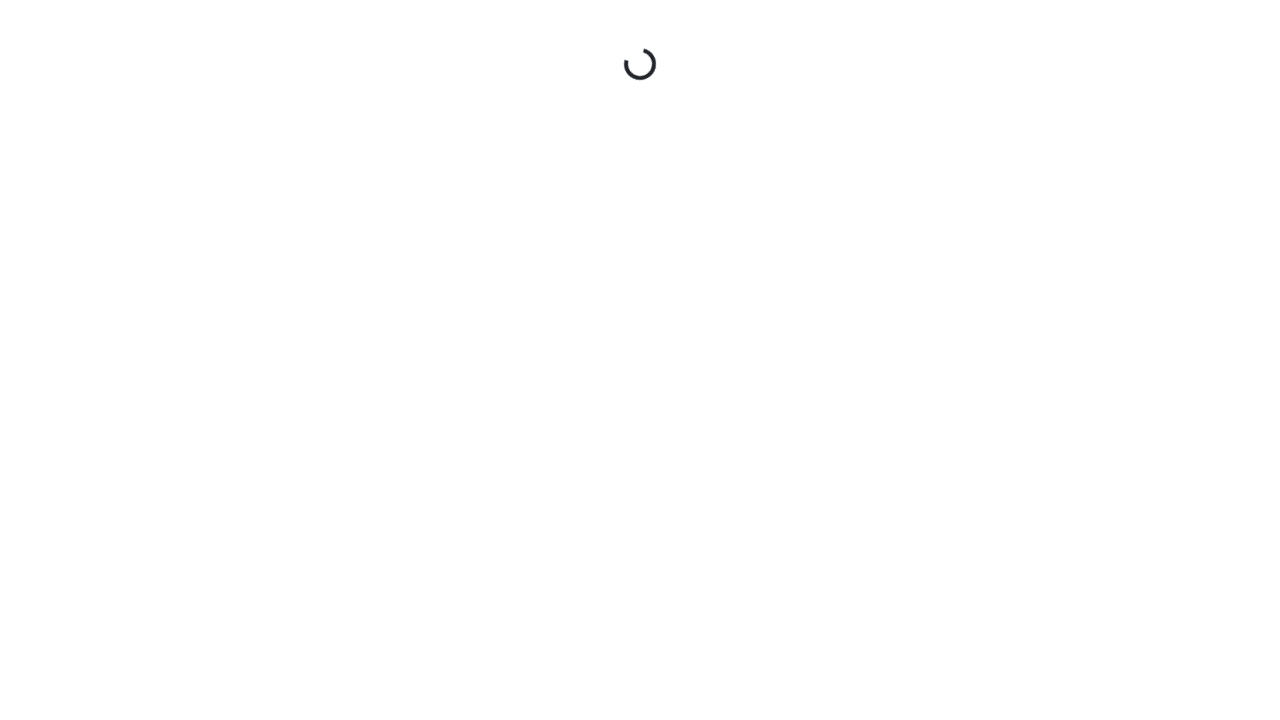

Calendar became visible for date selection
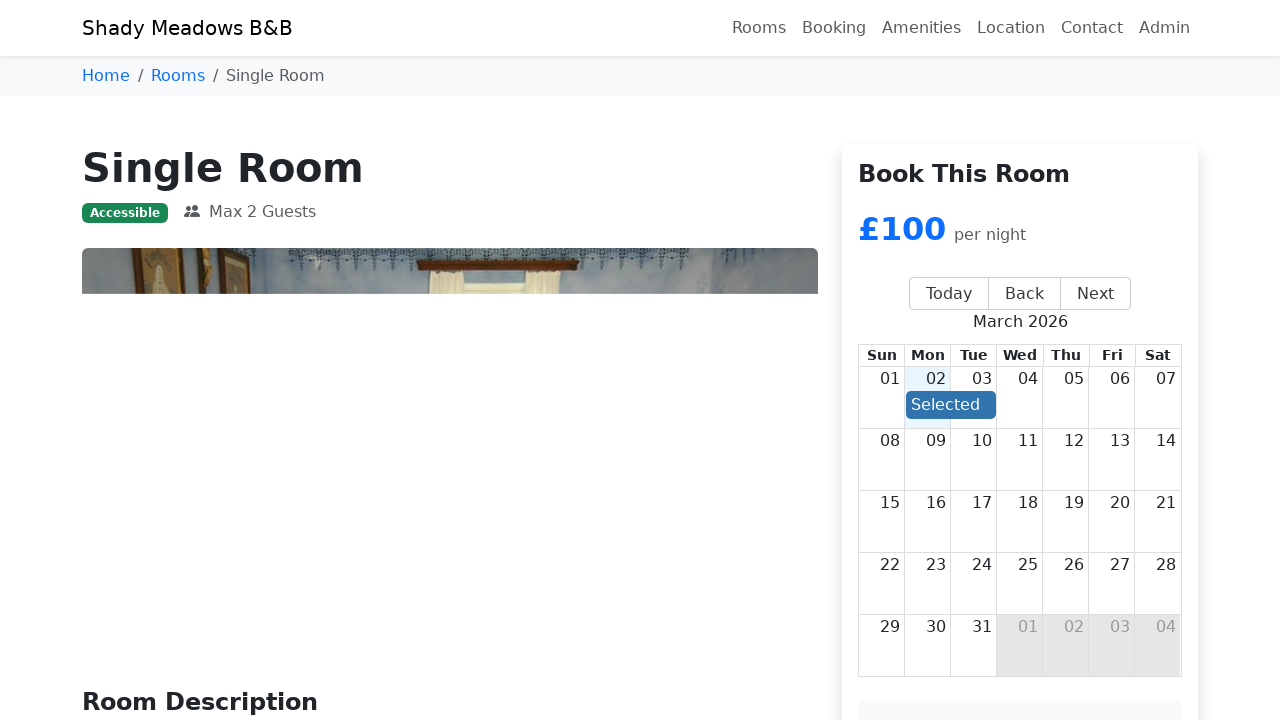

Selected the 19th on the calendar at (1074, 503) on button.rbc-button-link >> internal:has-text="19"i
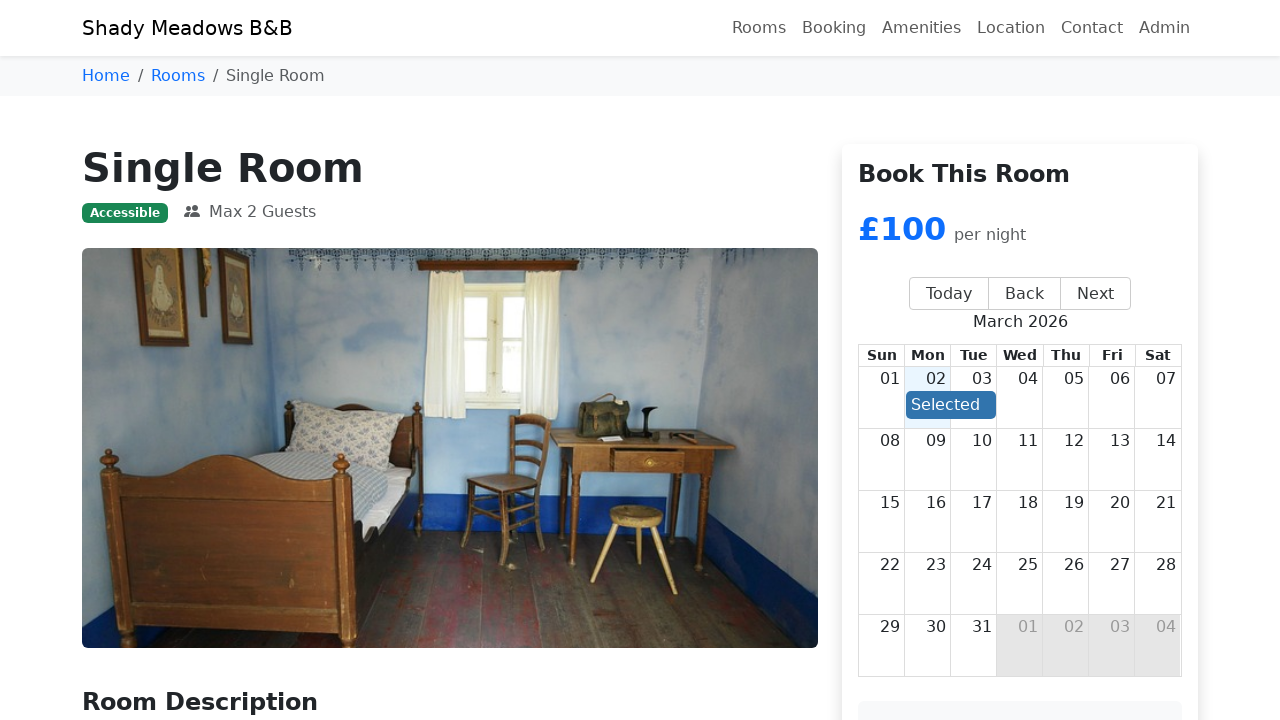

Waited for UI to update after selecting 19th
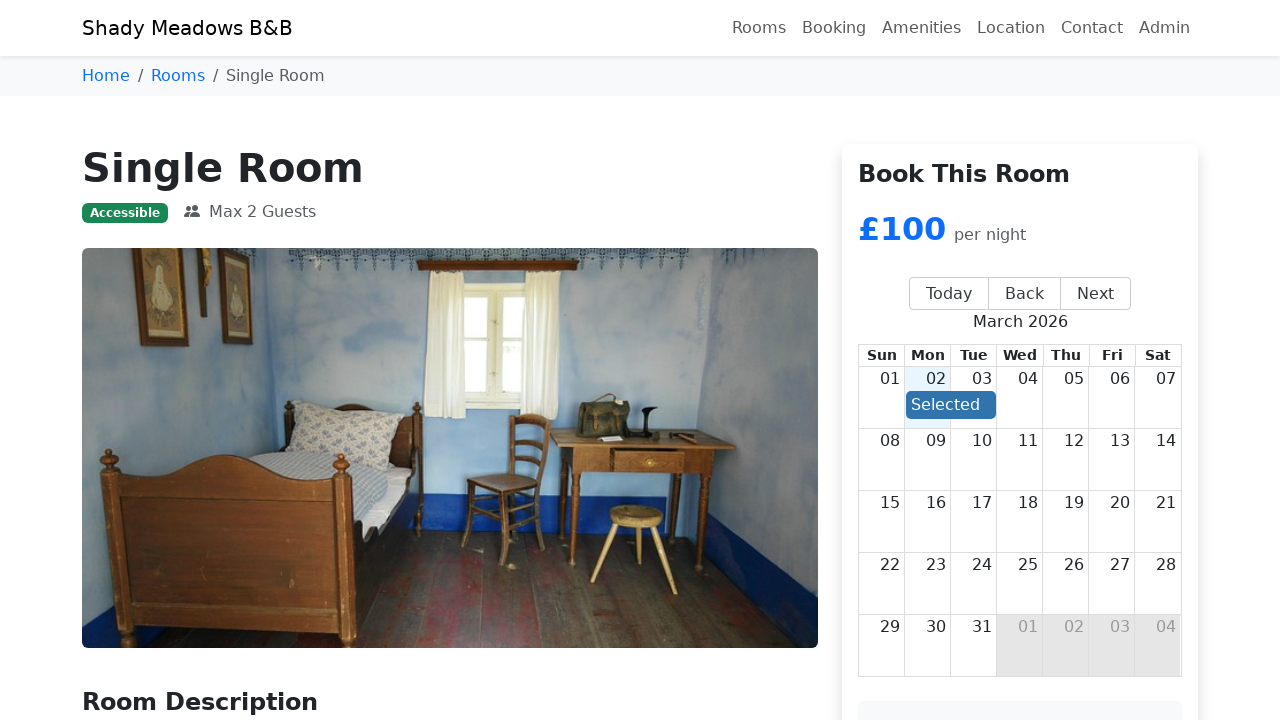

Selected the 20th on the calendar at (1120, 503) on button.rbc-button-link >> internal:has-text="20"i
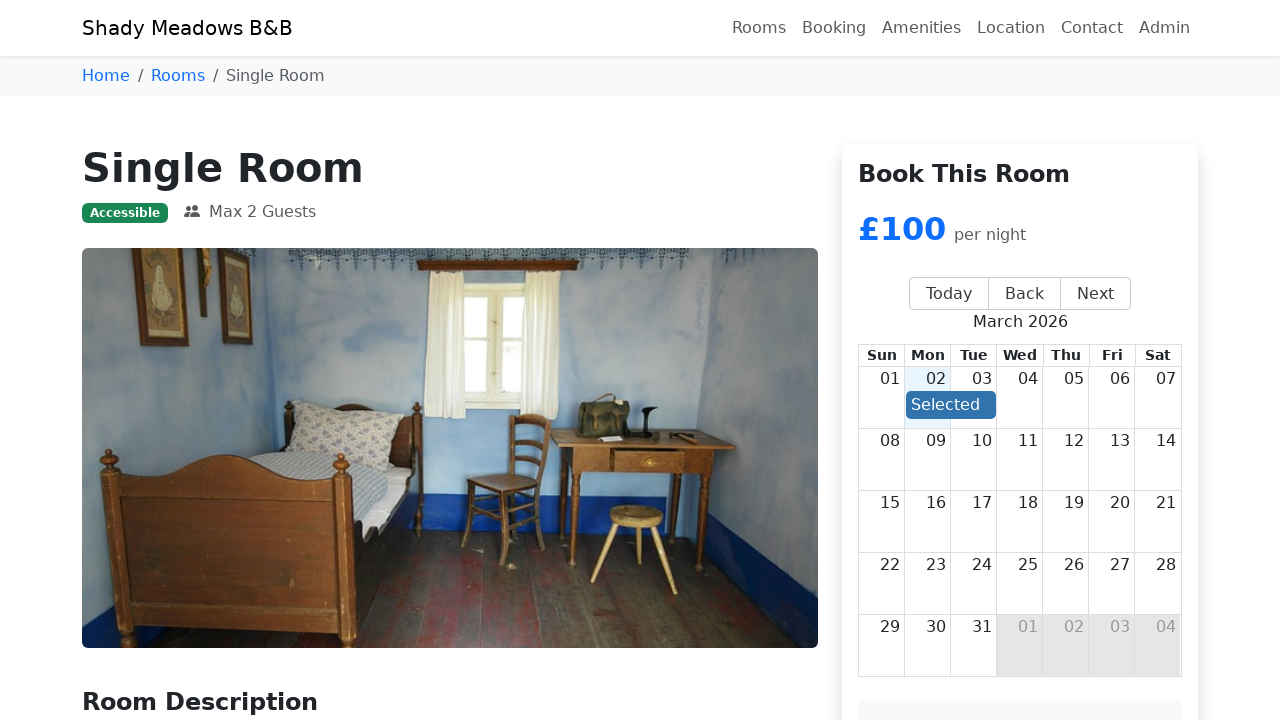

Waited for UI to update after selecting 20th
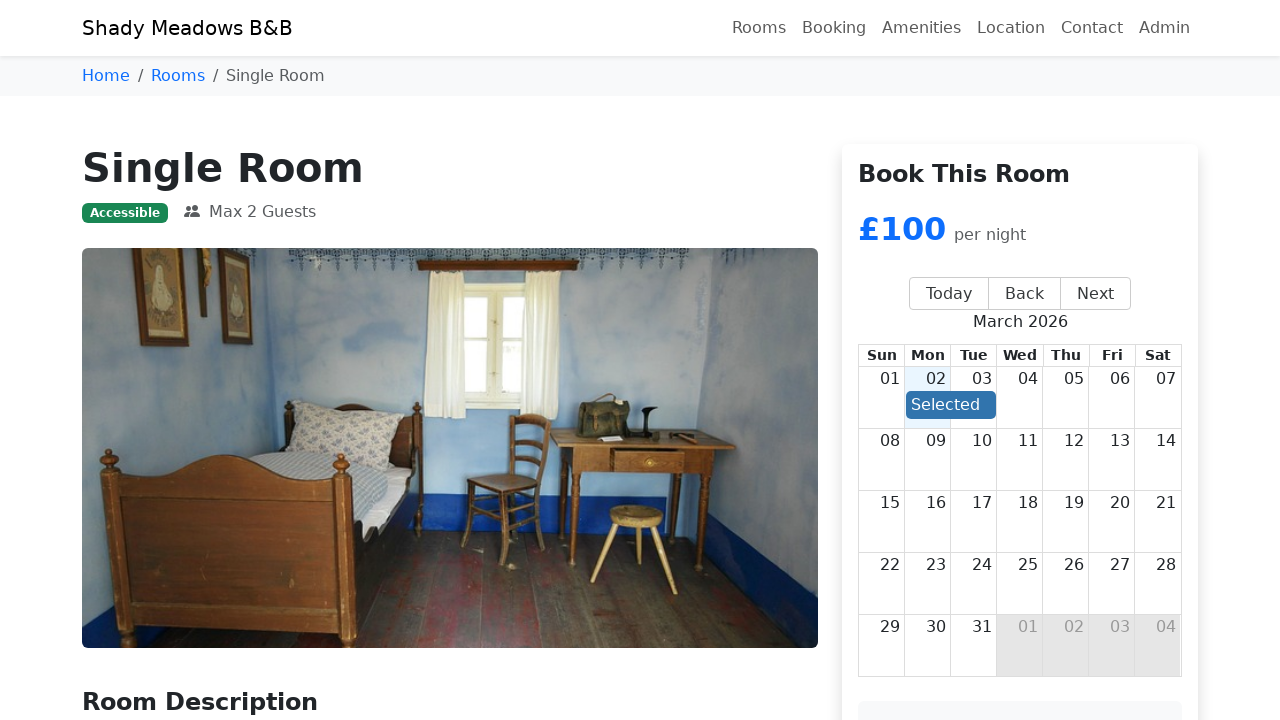

Clicked the reservation button to proceed with guest details at (1020, 361) on button#doReservation
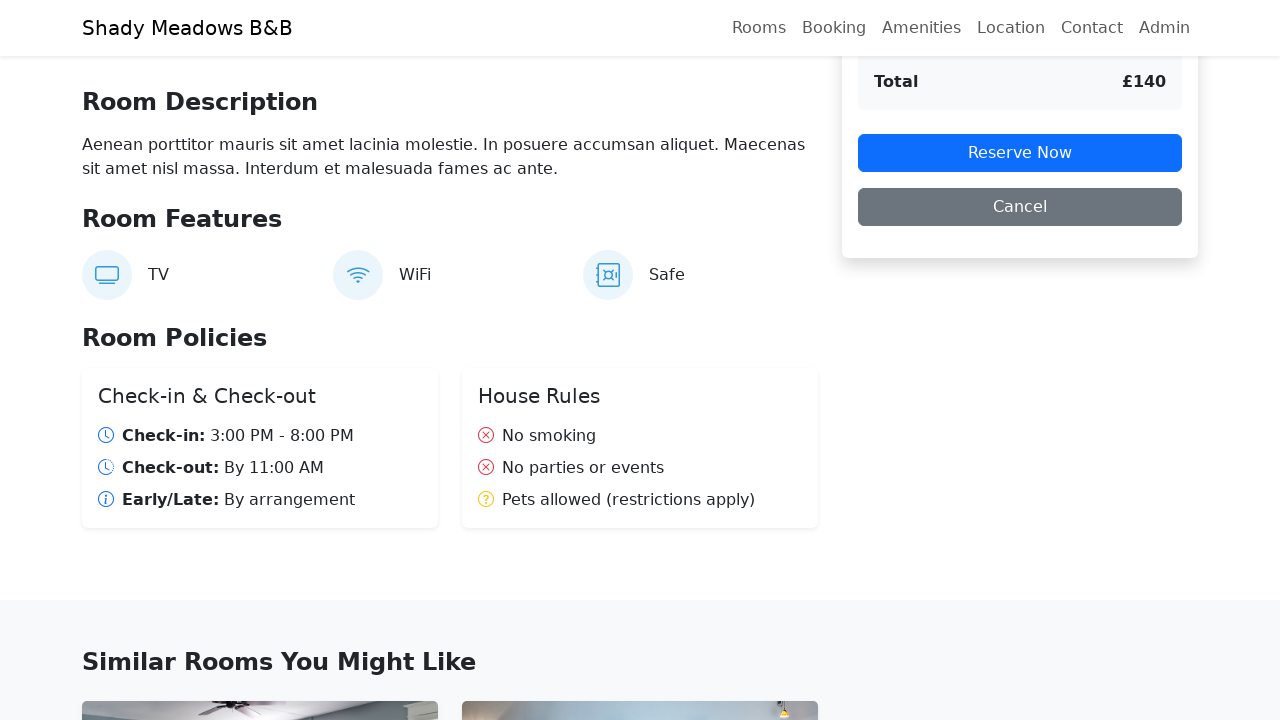

Filled in first name 'David' for first booking on input.room-firstname
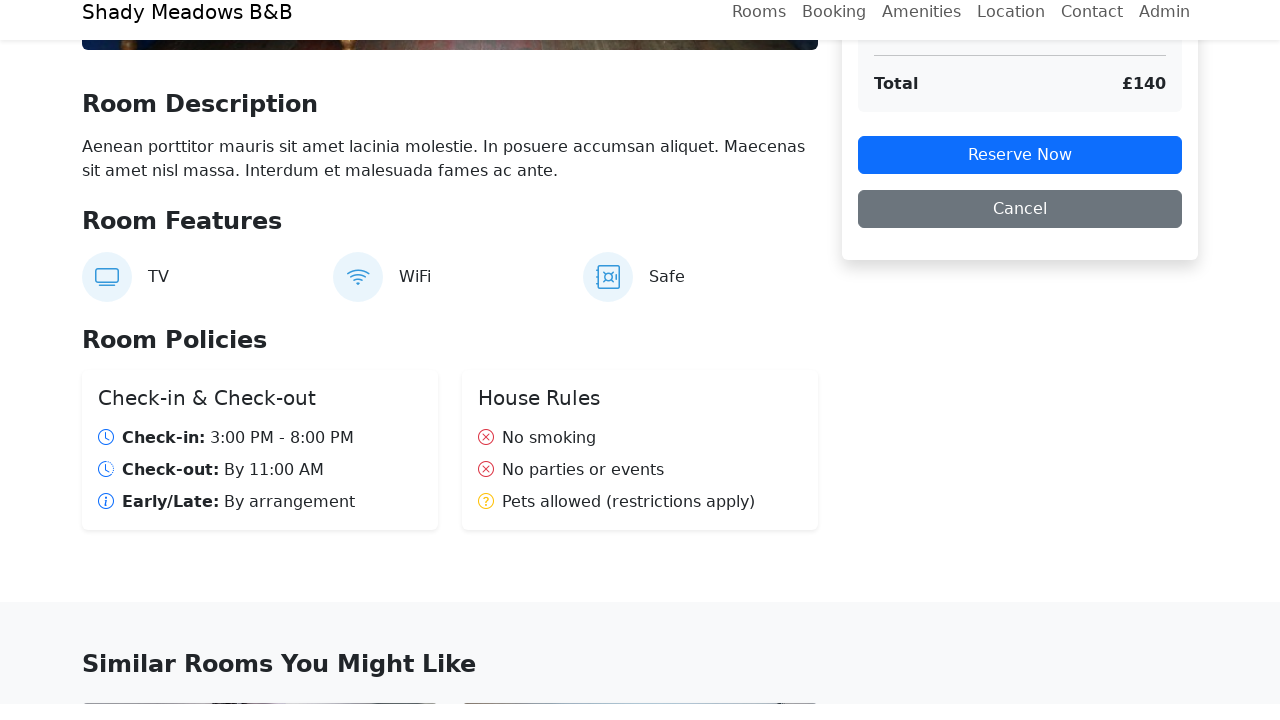

Filled in last name 'Petrenko' for first booking on input.room-lastname
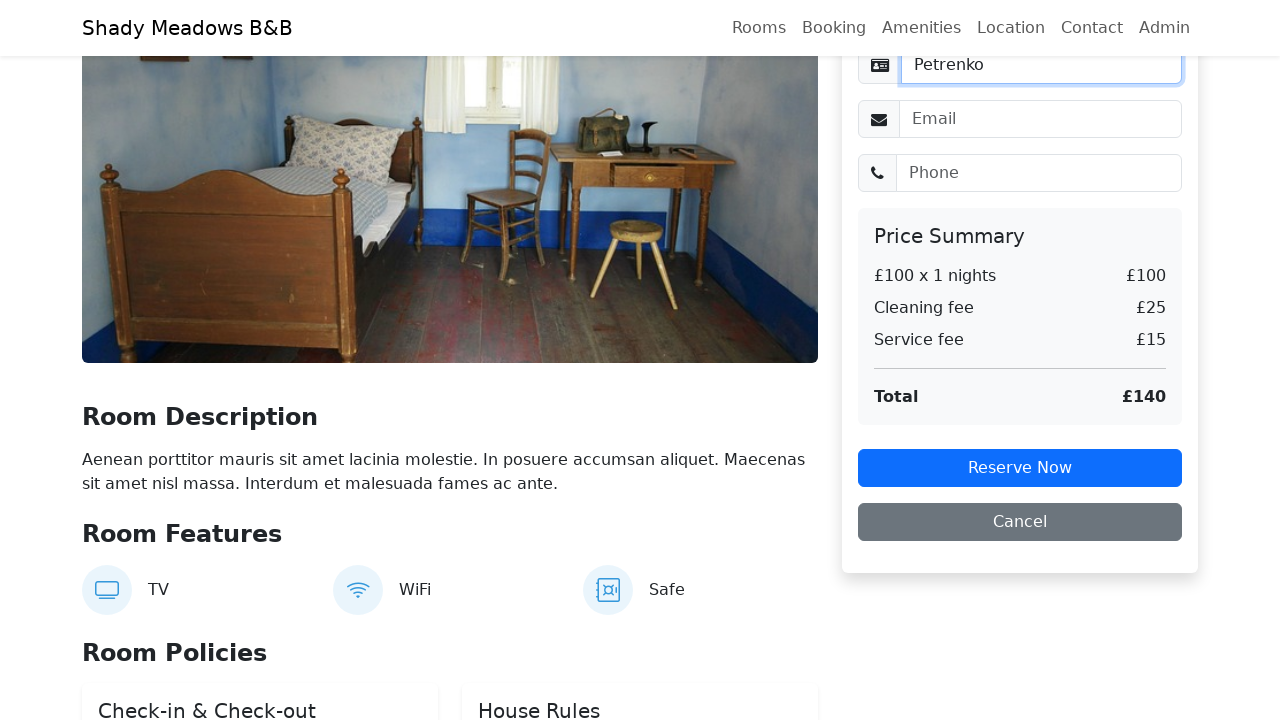

Filled in email 'test@gmail.com' for first booking on input.room-email
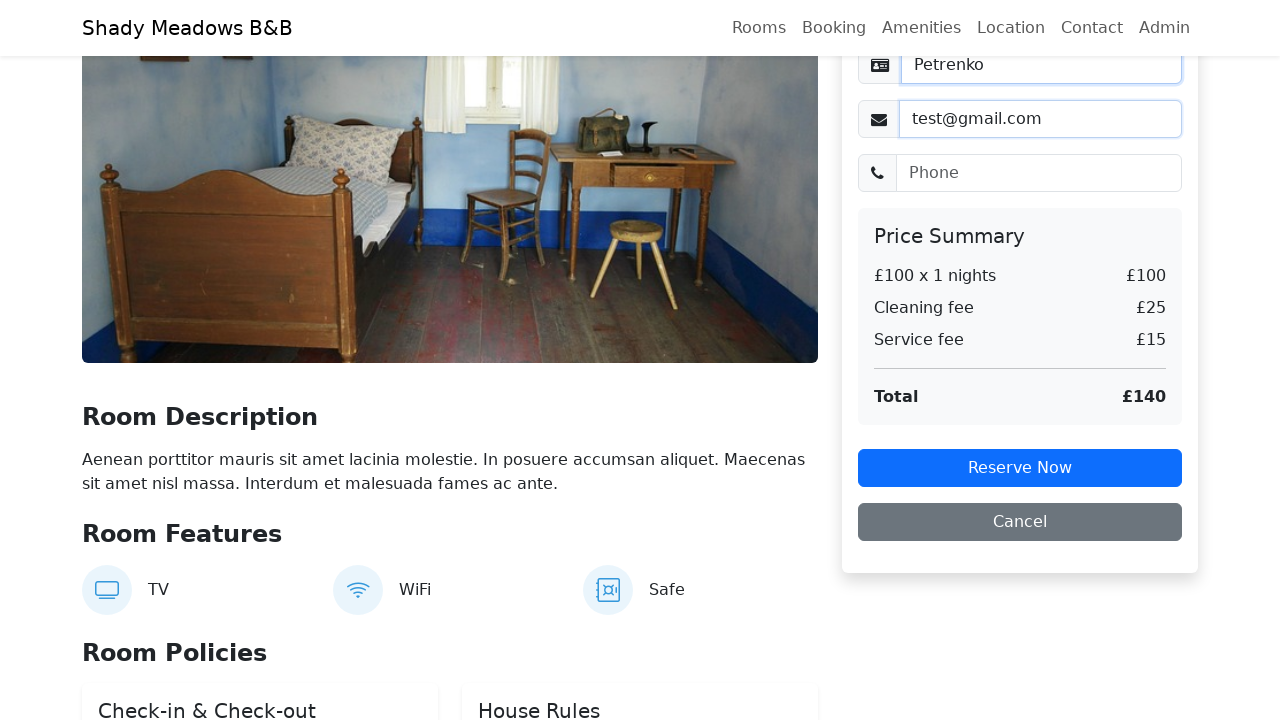

Filled in phone number '+380958207433' for first booking on input.room-phone
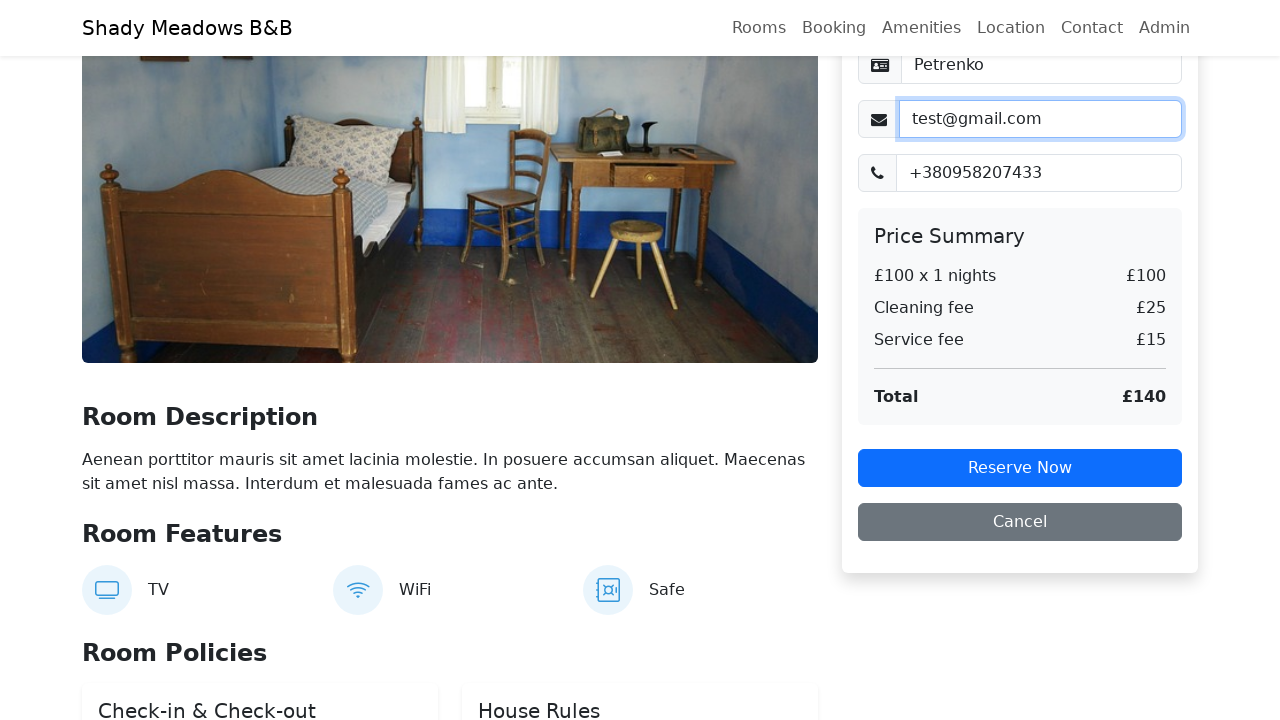

Clicked 'Reserve Now' button to submit first booking at (1020, 468) on button.btn.btn-primary.w-100.mb-3:has-text("Reserve Now")
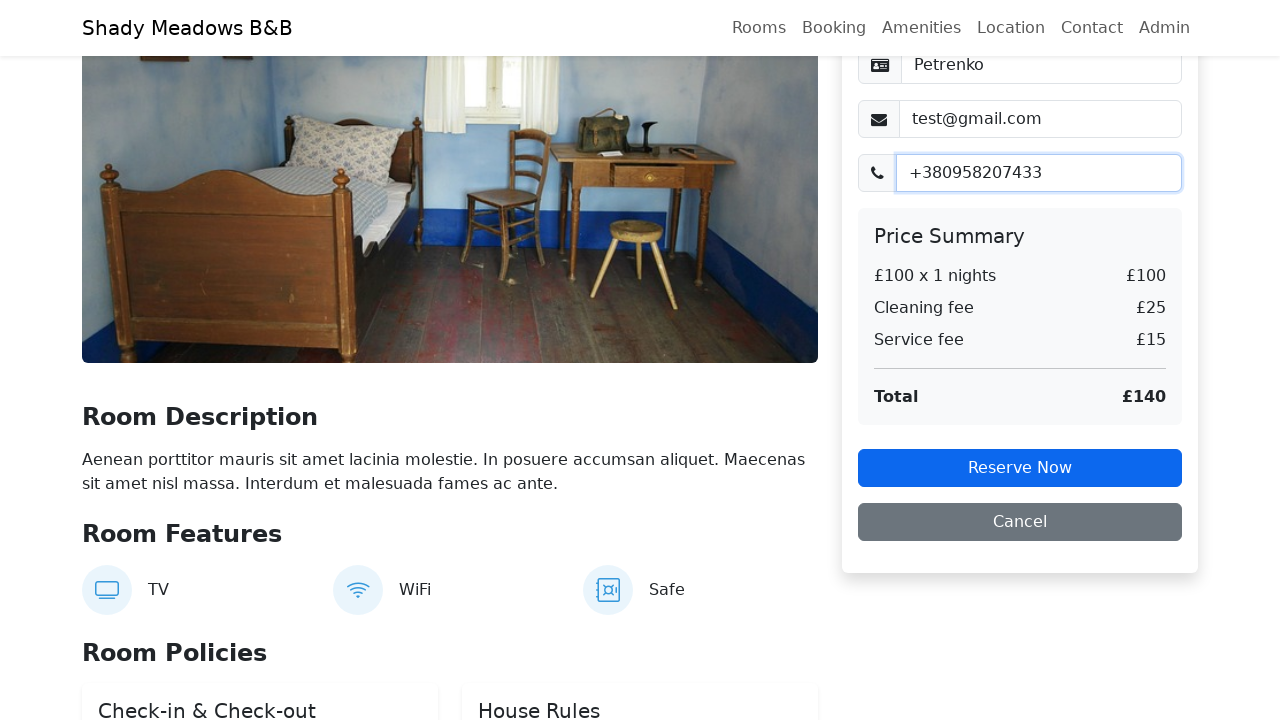

First booking confirmed - 'Booking Confirmed' message appeared
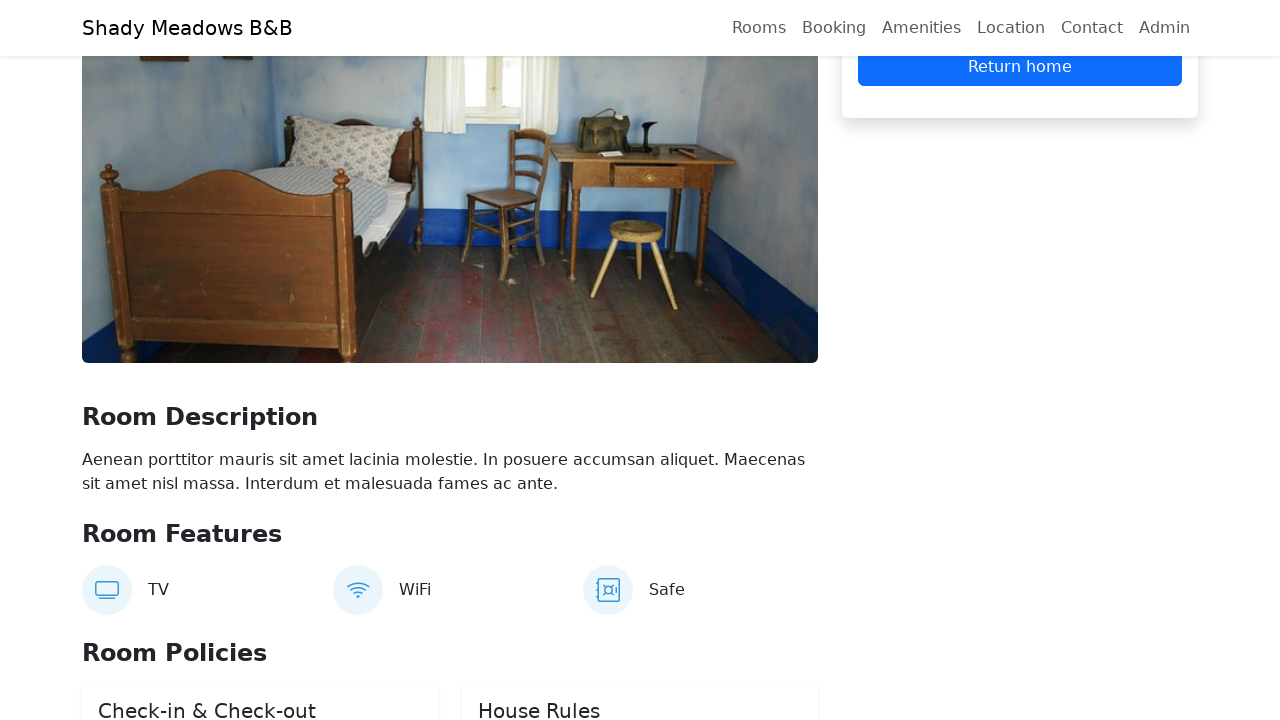

Clicked 'Return home' button to go back to home page at (1020, 67) on a.btn.btn-primary.w-100.mb-3.mt-3:has-text("Return home")
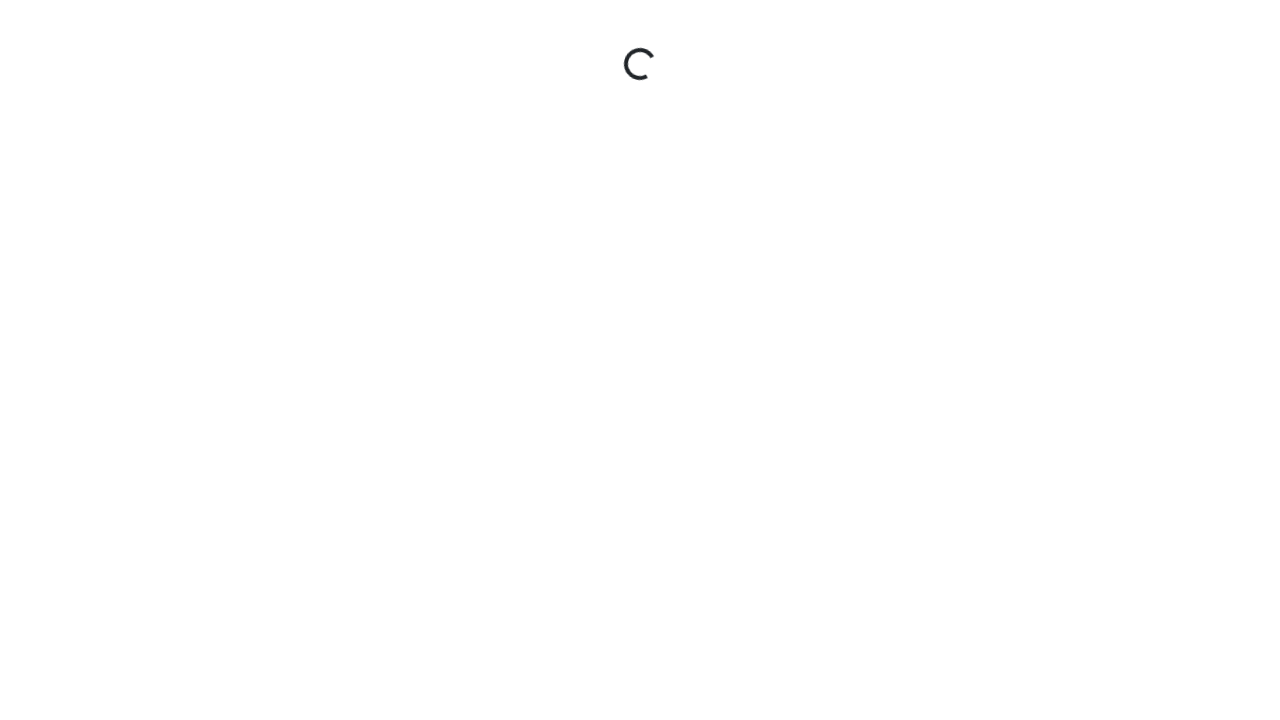

Navigated back to home page at https://automationintesting.online/
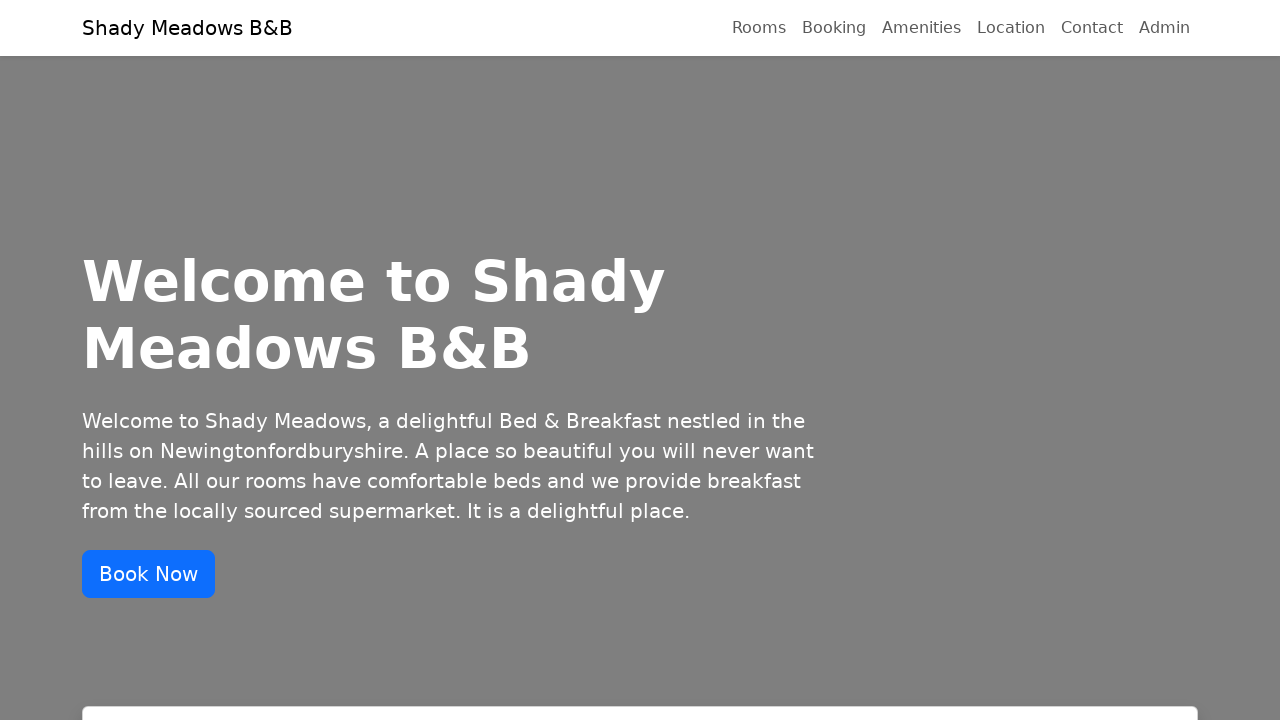

Clicked the second 'Book now' button to start second room booking with same dates at (369, 360) on a.btn.btn-primary:has-text("Book now") >> nth=1
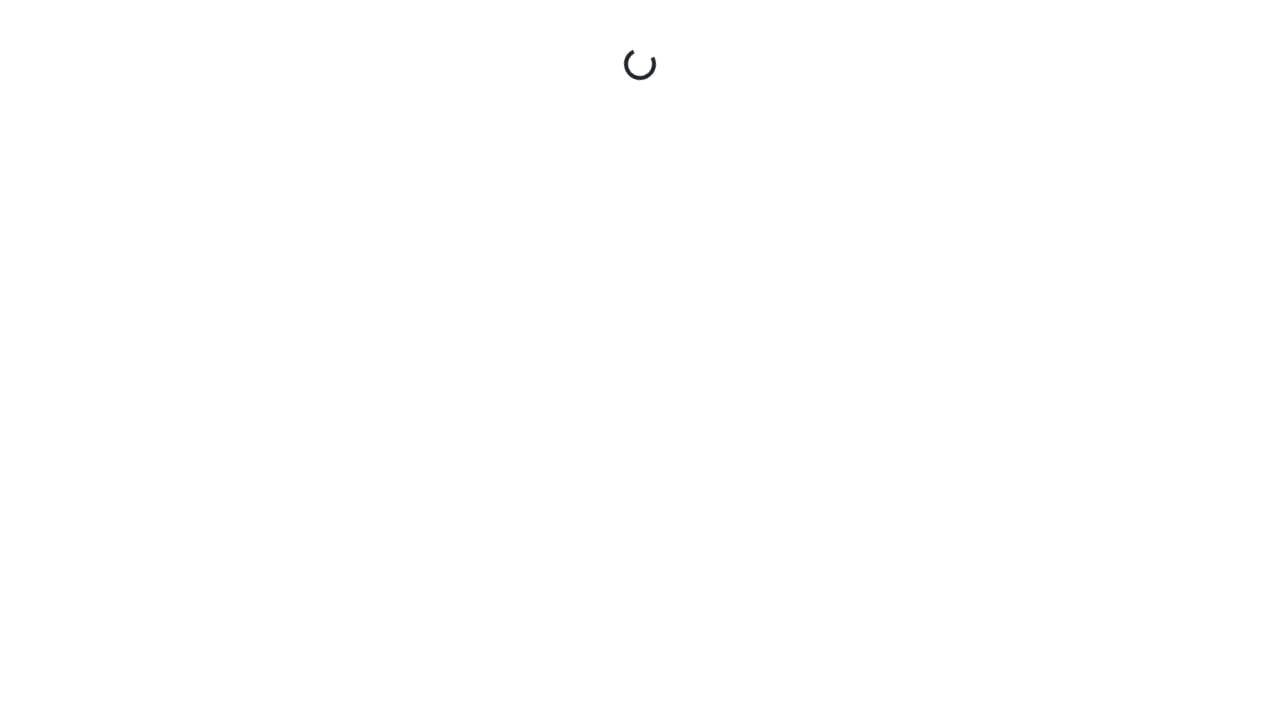

Selected the 19th on the calendar for second booking at (1074, 503) on button.rbc-button-link >> internal:has-text="19"i
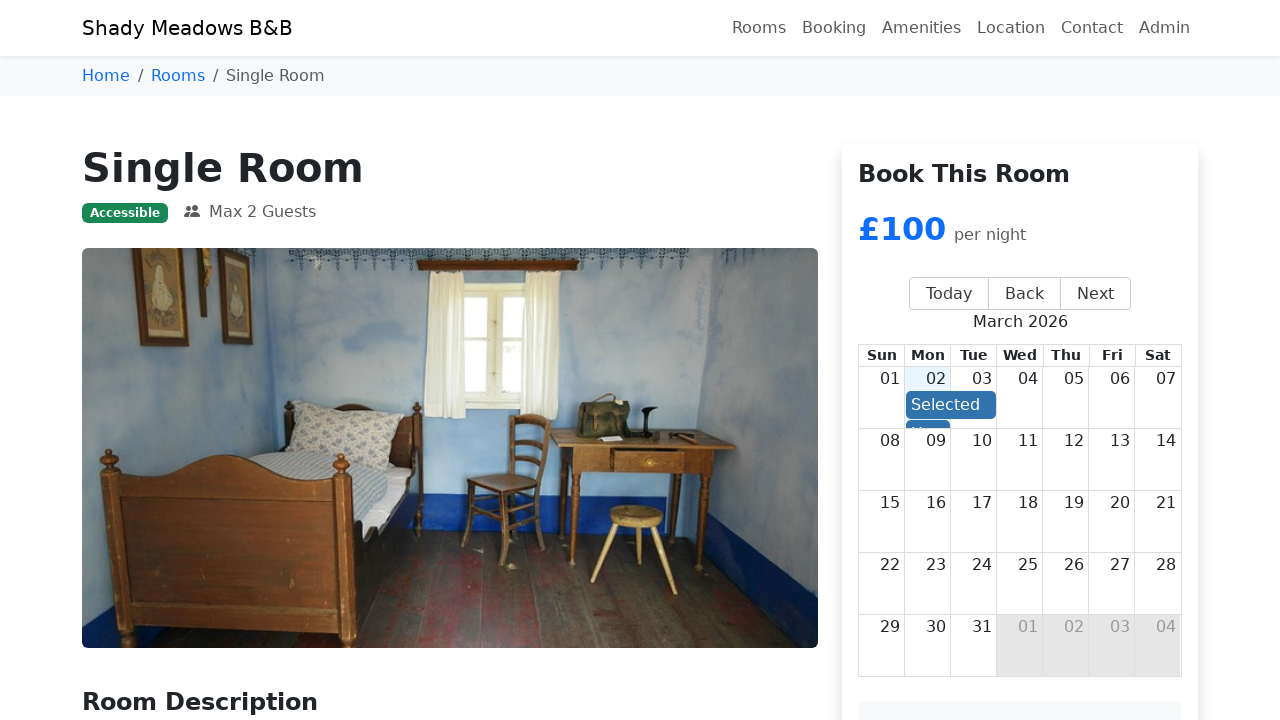

Waited for UI to update after selecting 19th for second booking
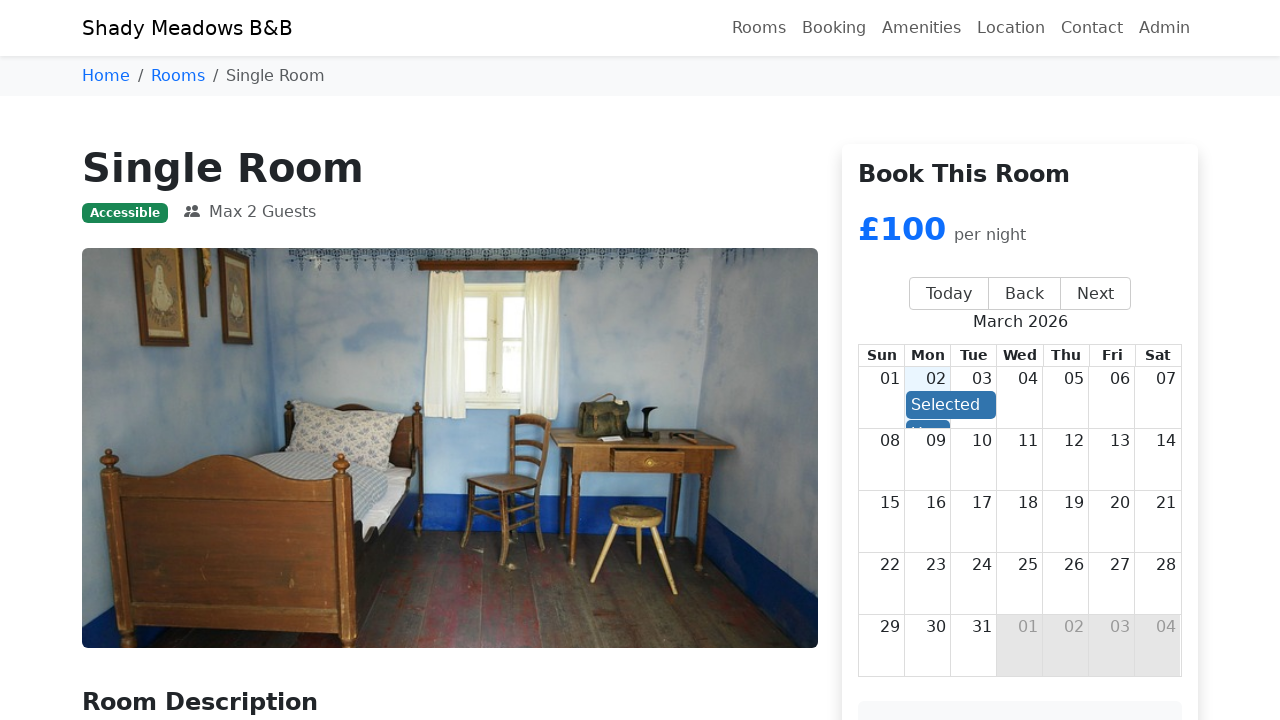

Selected the 20th on the calendar for second booking at (1120, 503) on button.rbc-button-link >> internal:has-text="20"i
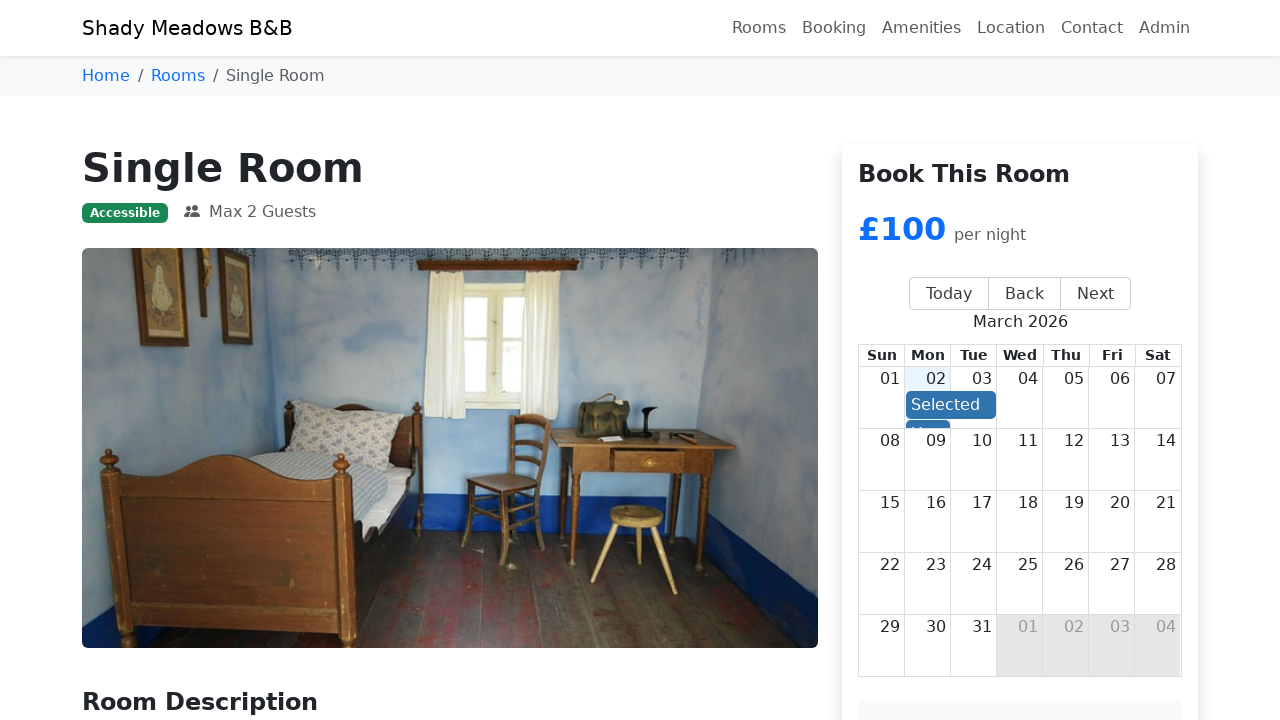

Waited for UI to update after selecting 20th for second booking
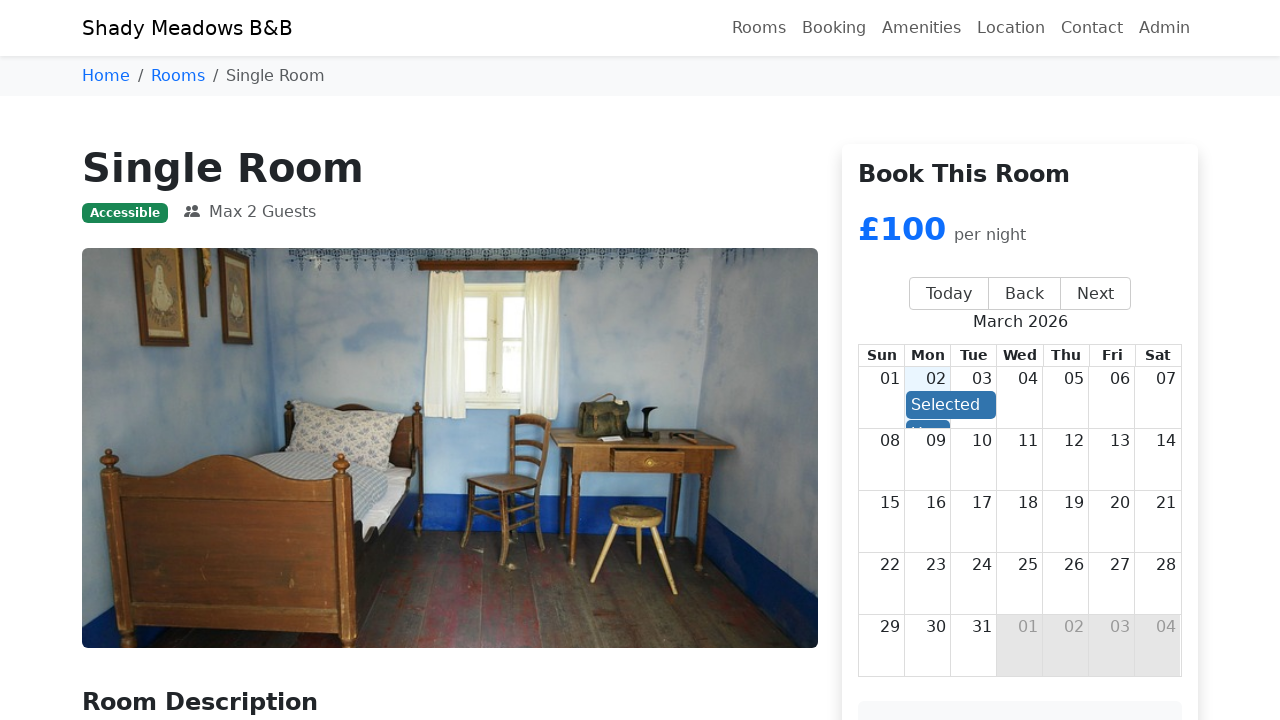

Clicked the reservation button to proceed with guest details for second booking at (1020, 361) on button#doReservation
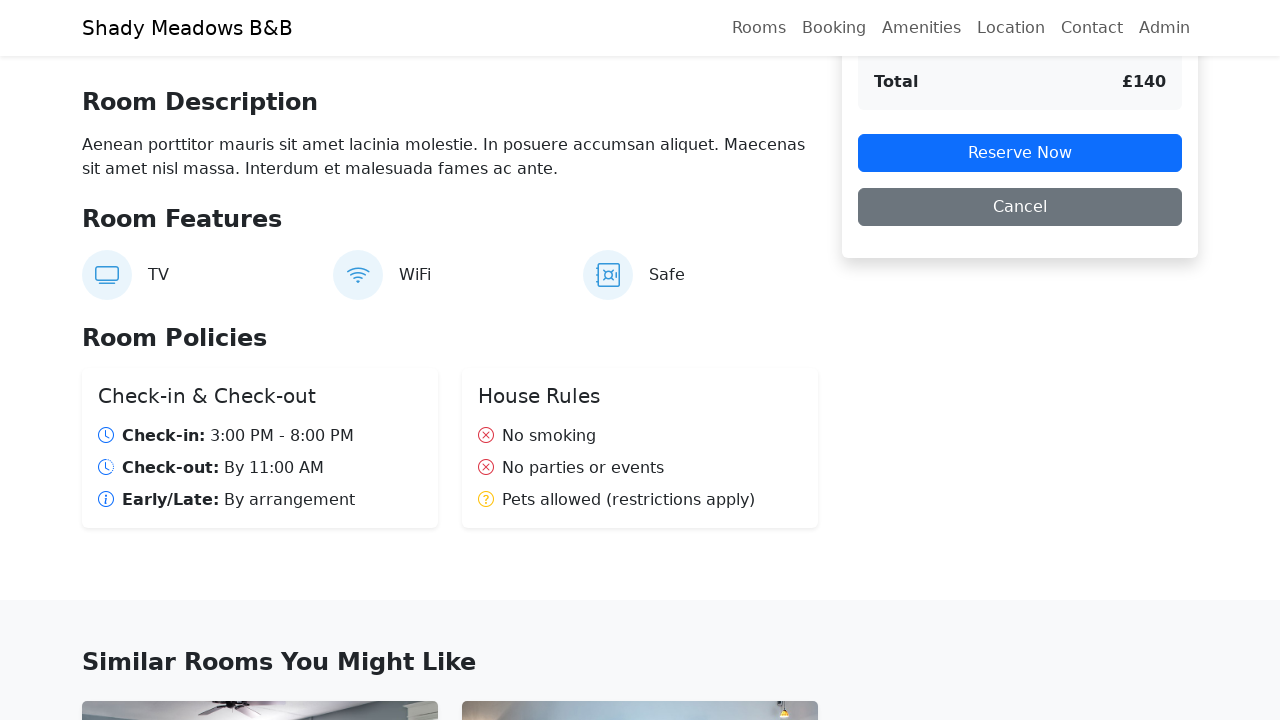

Filled in first name 'David' for second booking on input.room-firstname
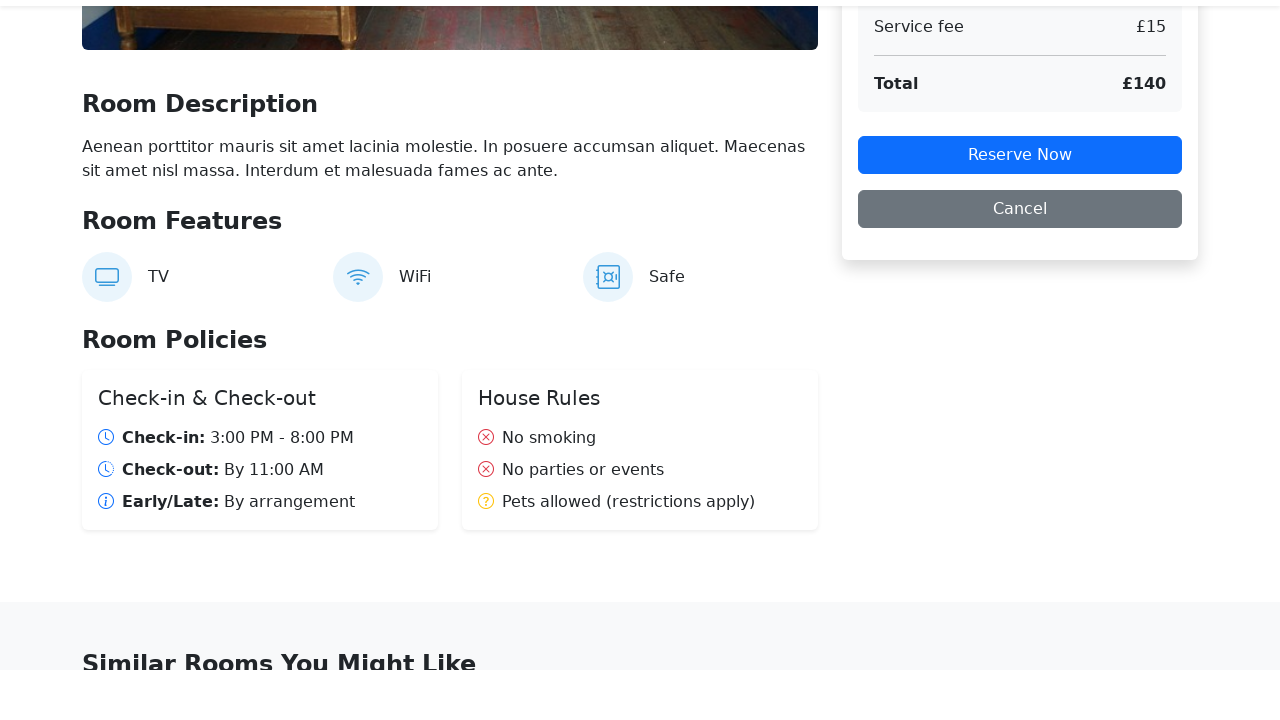

Filled in last name 'Petrenko' for second booking on input.room-lastname
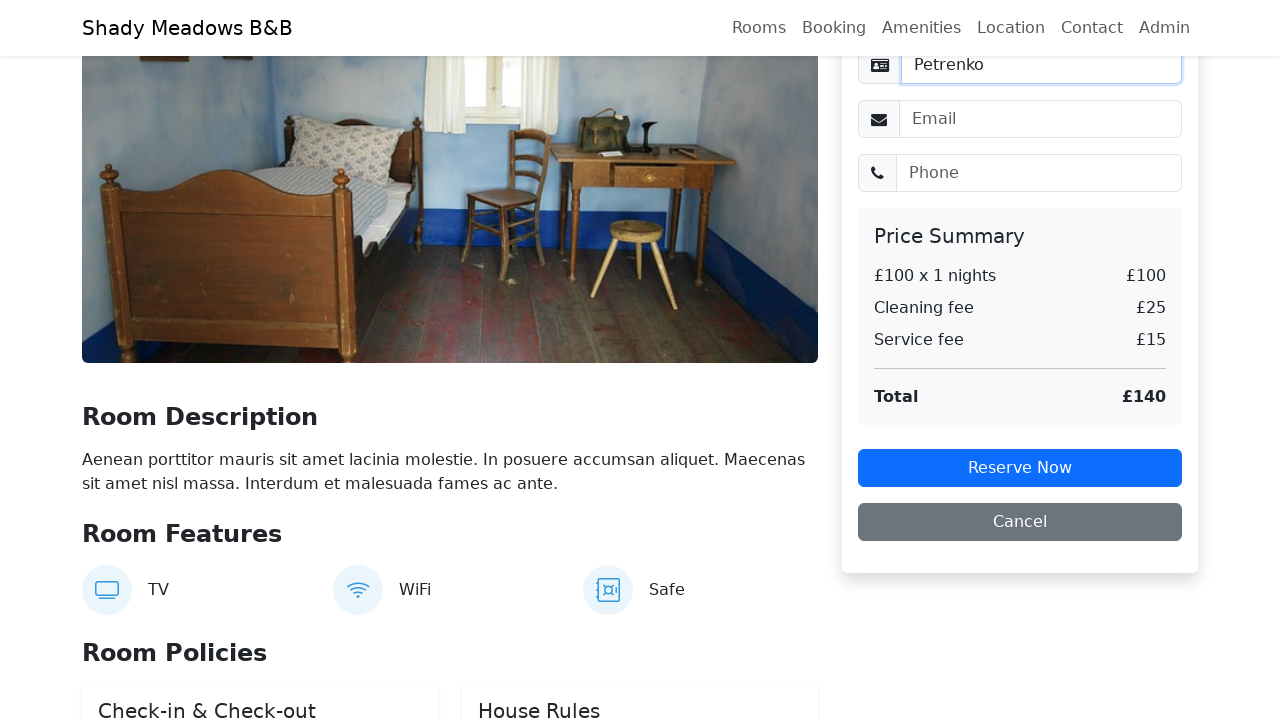

Filled in email 'test@gmail.com' for second booking on input.room-email
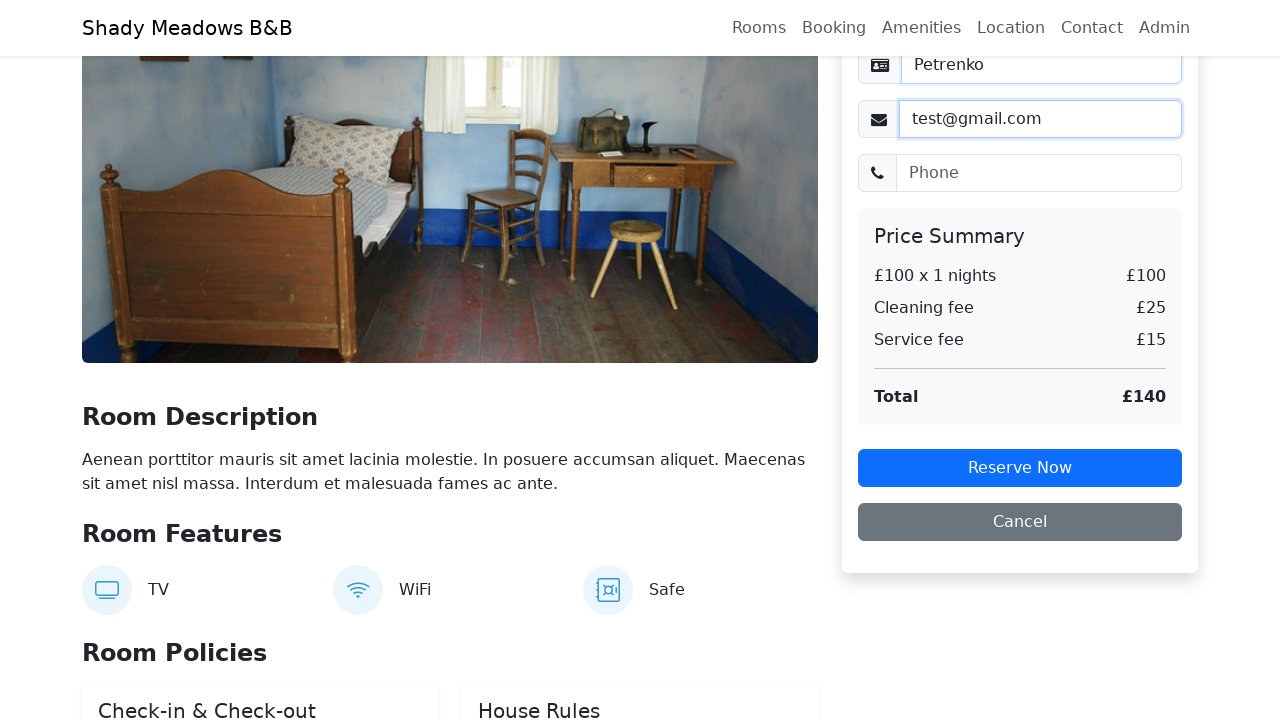

Filled in phone number '+380958207433' for second booking on input.room-phone
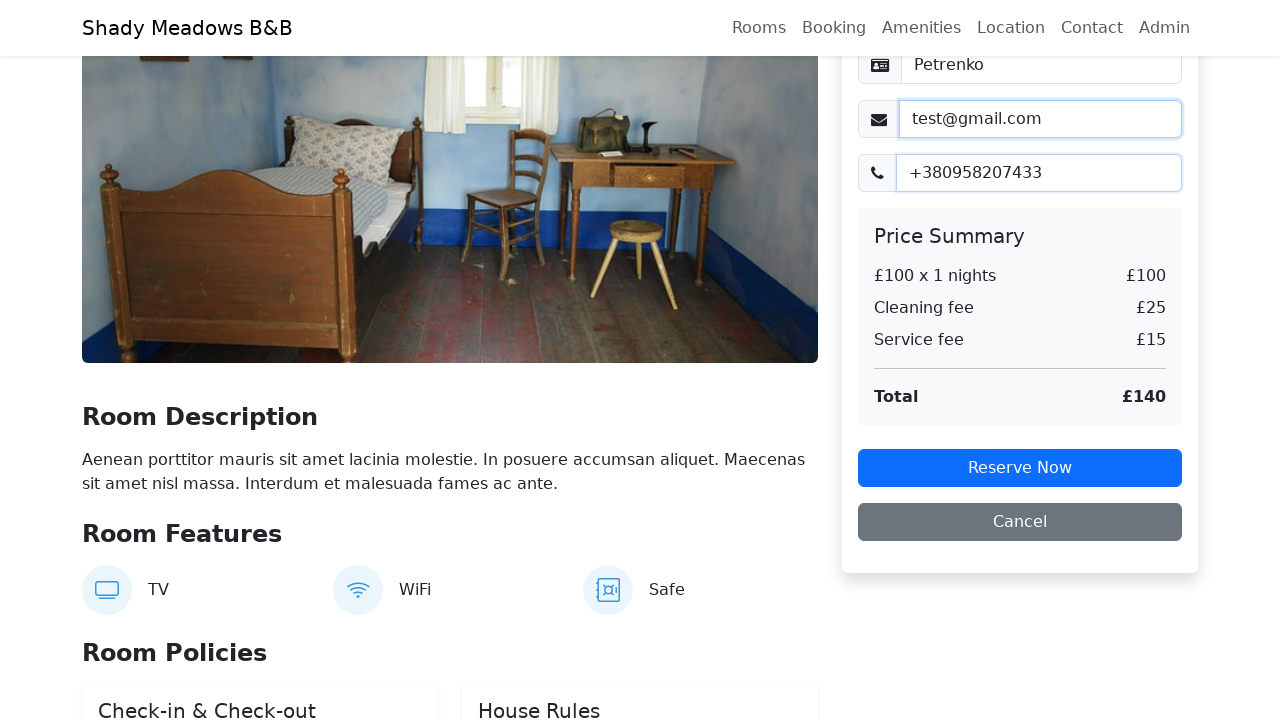

Clicked 'Reserve Now' button to submit second booking attempt with conflicting dates at (1020, 468) on button.btn.btn-primary.w-100.mb-3:has-text("Reserve Now")
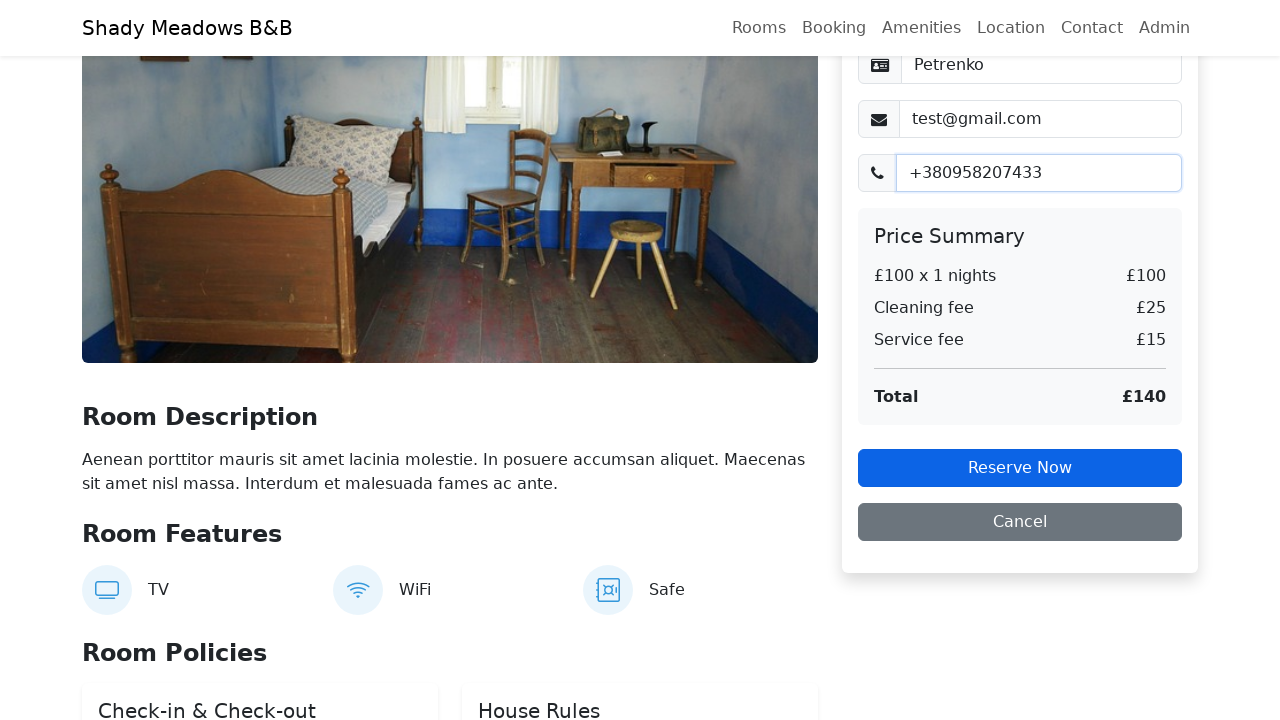

Waited 5 seconds for error message or application response to conflicting booking attempt
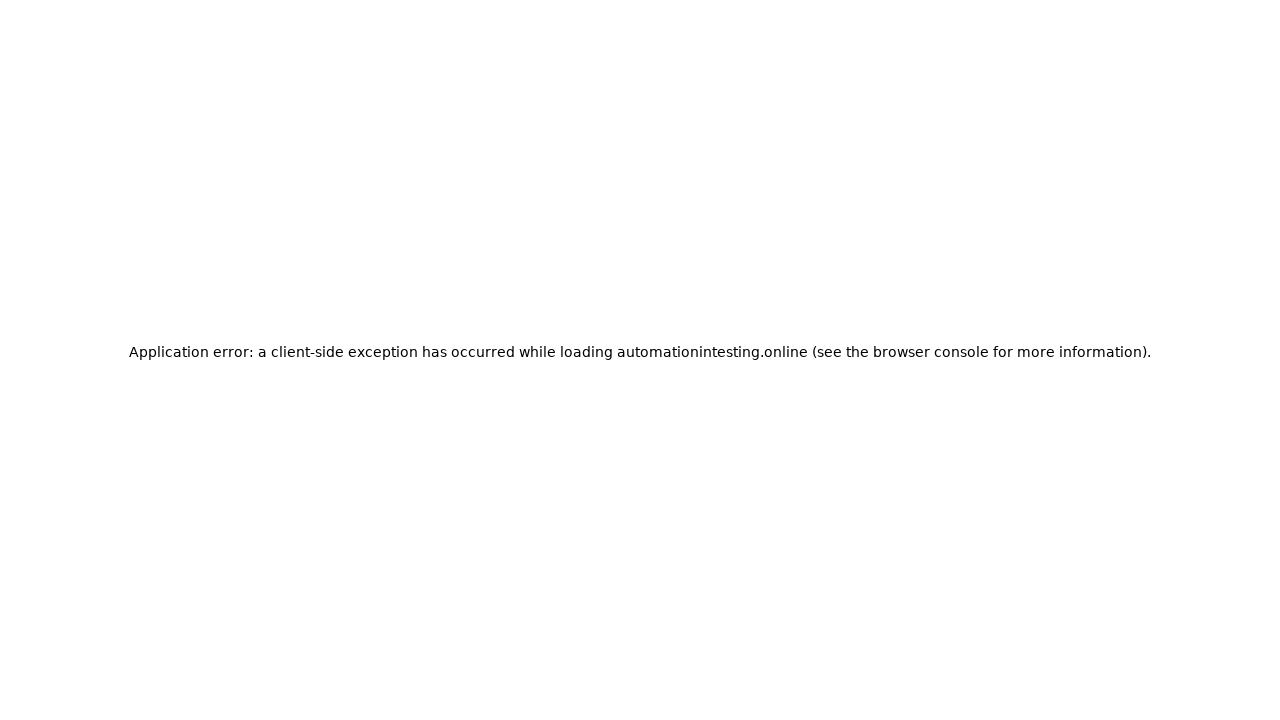

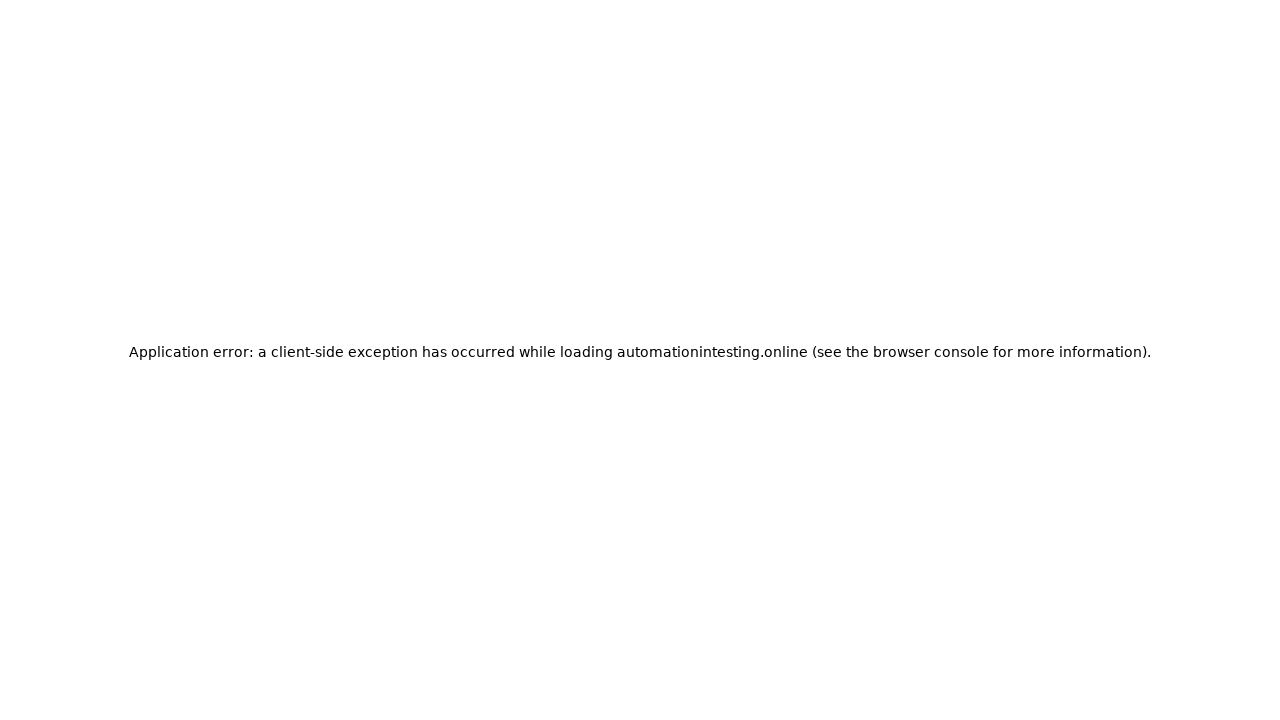